Tests multi-select functionality on a demo page by clicking multiple list items

Starting URL: http://demos.devexpress.com/aspxeditorsdemos/ListEditors/MultiSelect.aspx

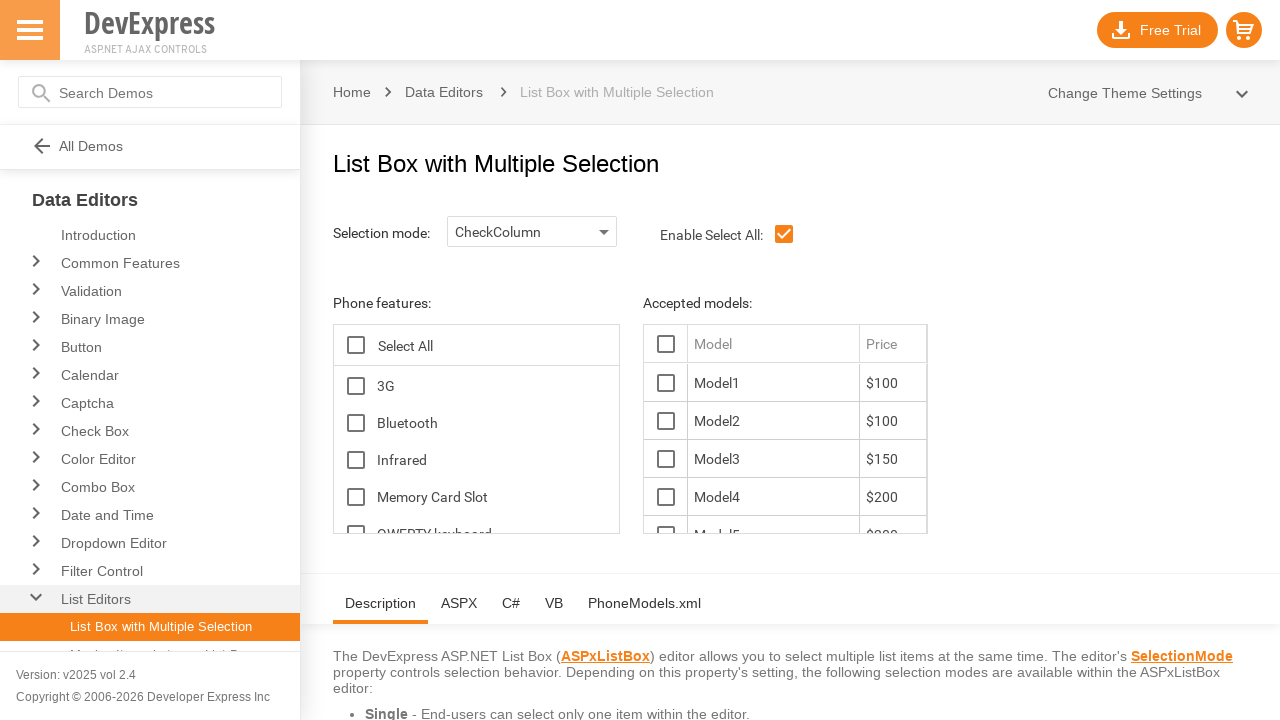

Clicked first list item in multi-select at (498, 386) on #ContentHolder_lbFeatures_LBI0T1
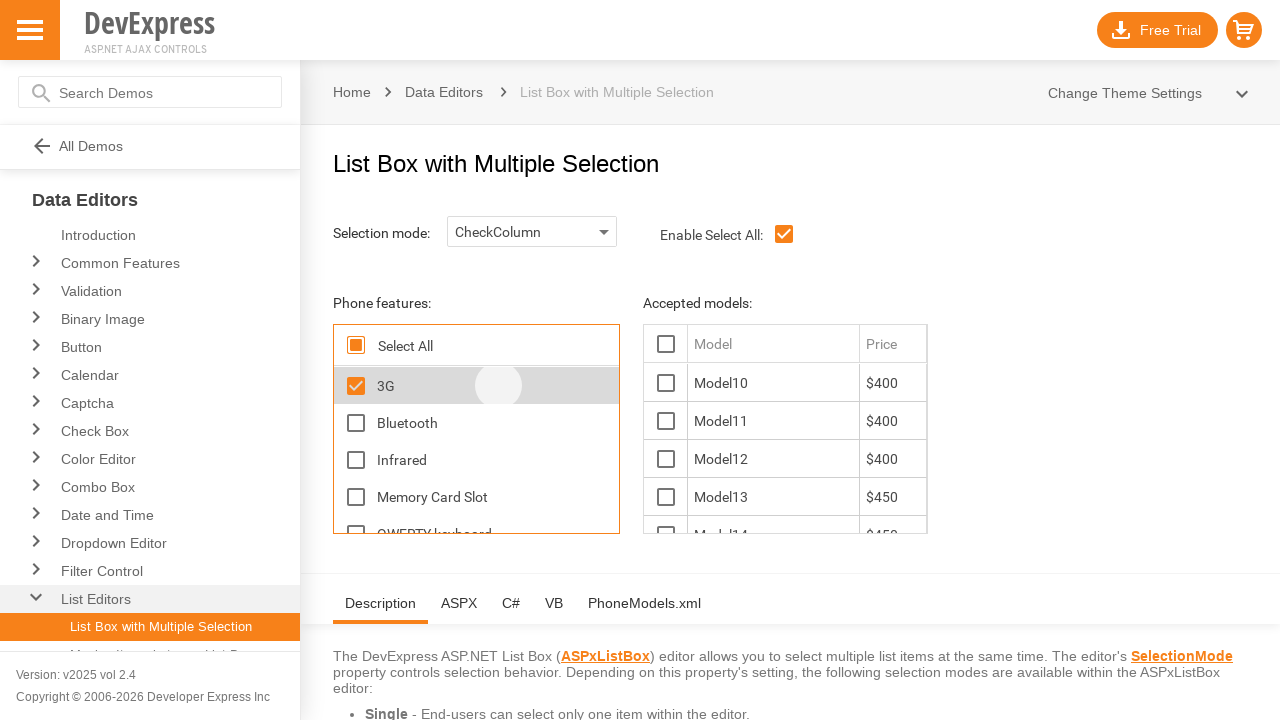

Clicked second list item in multi-select at (498, 422) on #ContentHolder_lbFeatures_LBI1T1
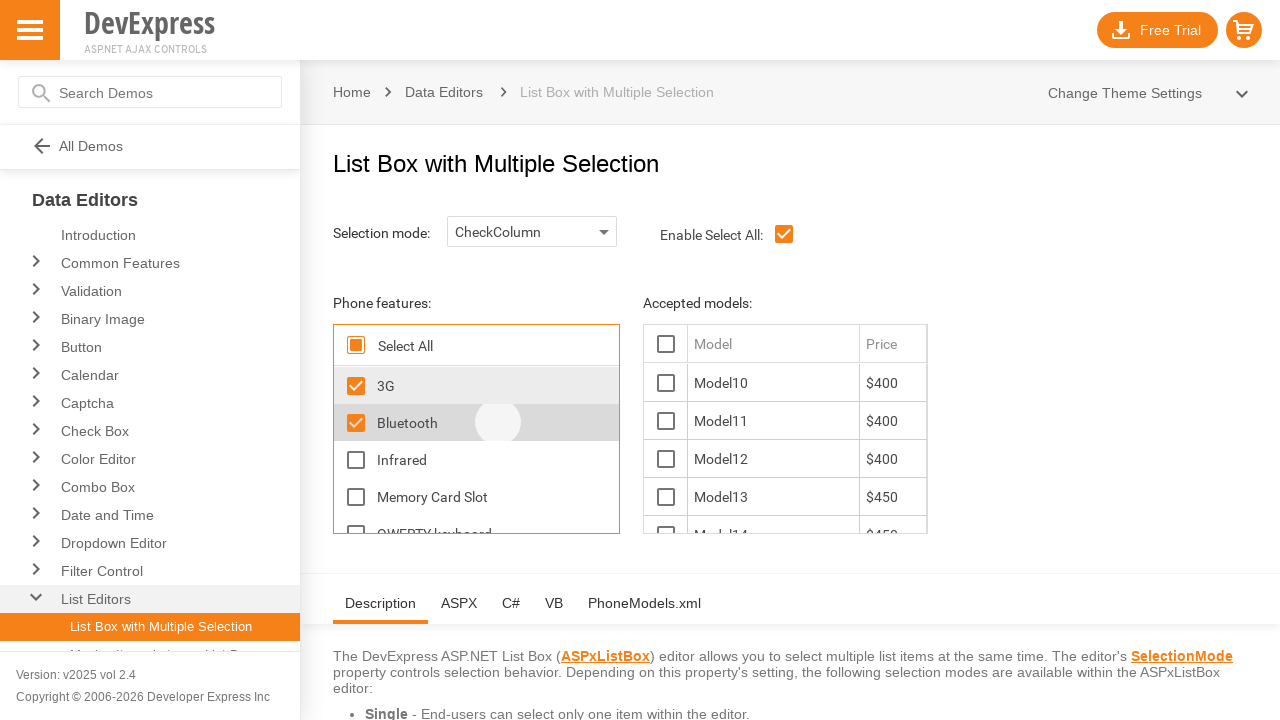

Clicked third list item in multi-select at (498, 460) on #ContentHolder_lbFeatures_LBI2T1
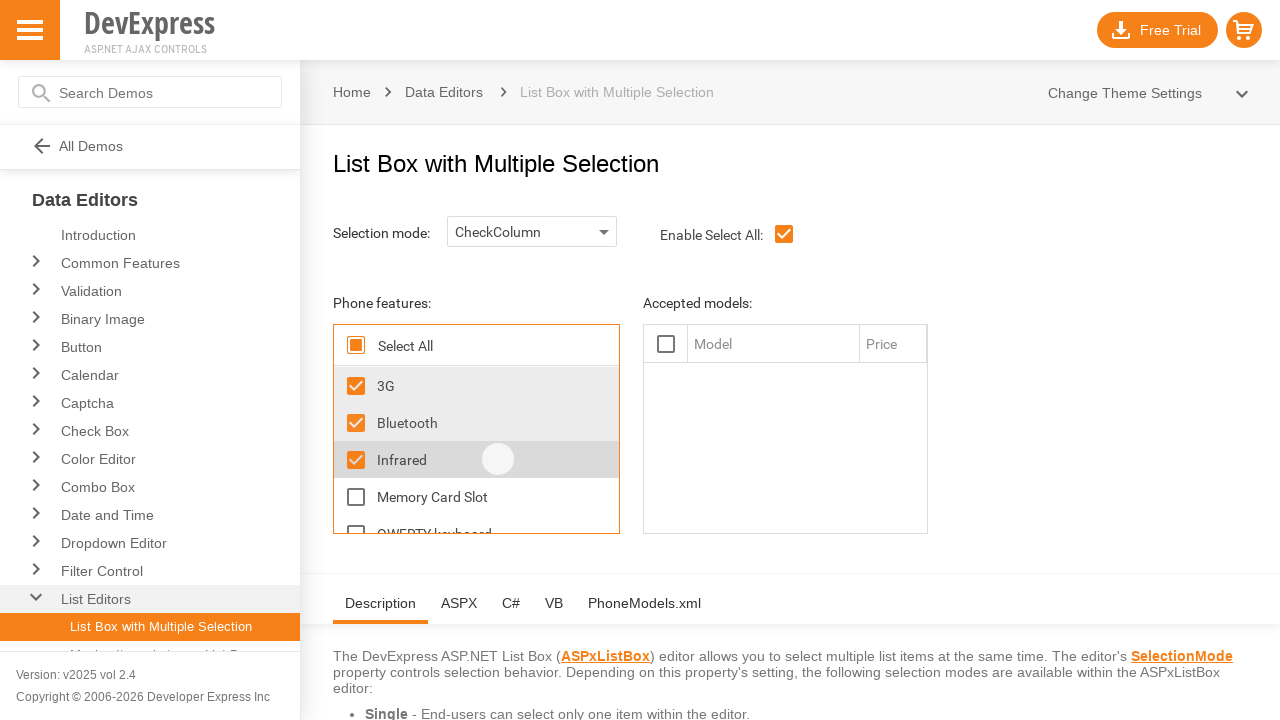

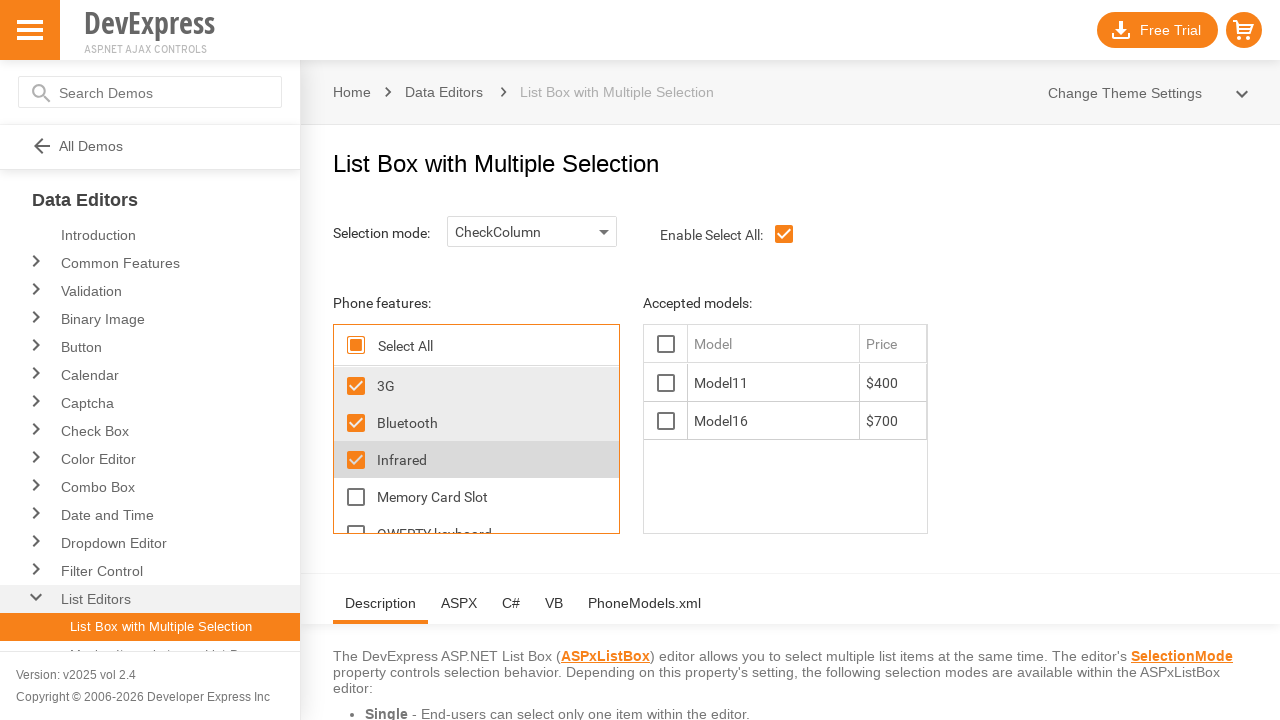